Tests flight booking dropdown functionality by selecting origin and destination airports, selecting a departure date, and verifying that the one-way trip option disables the return date field.

Starting URL: https://rahulshettyacademy.com/dropdownsPractise/

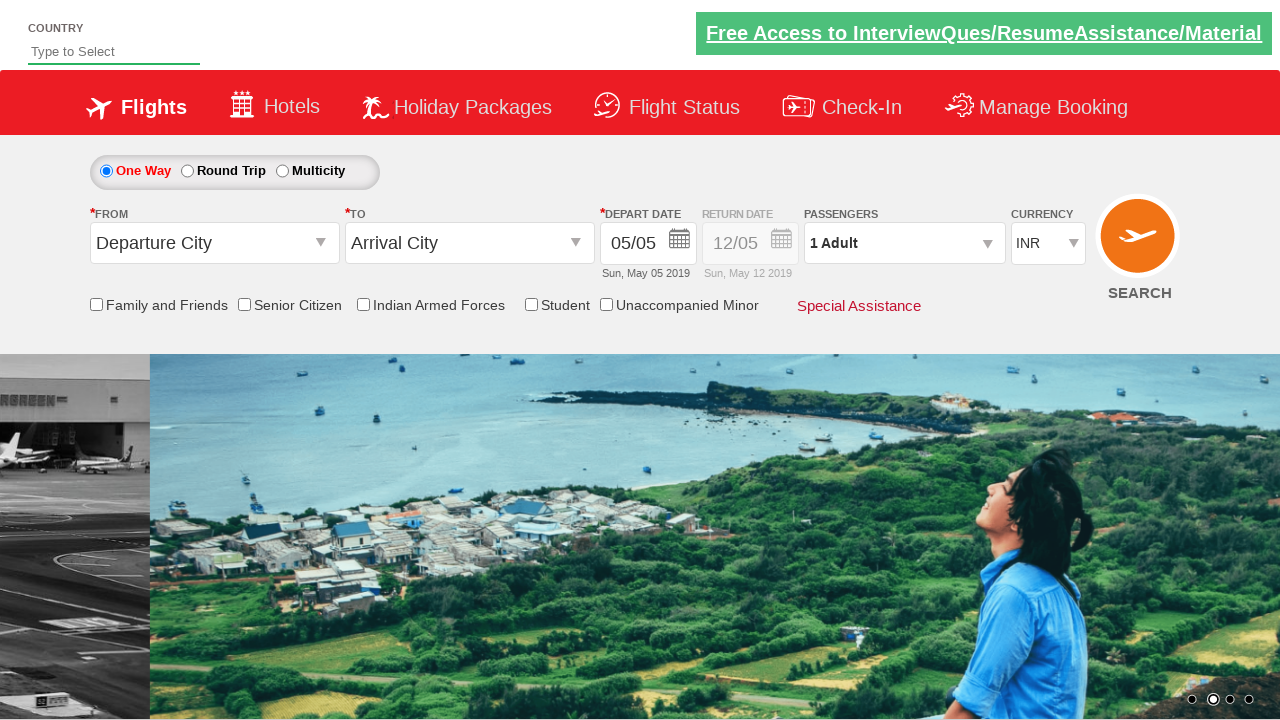

Clicked FROM dropdown to open origin airport selection at (214, 243) on #ctl00_mainContent_ddl_originStation1_CTXT
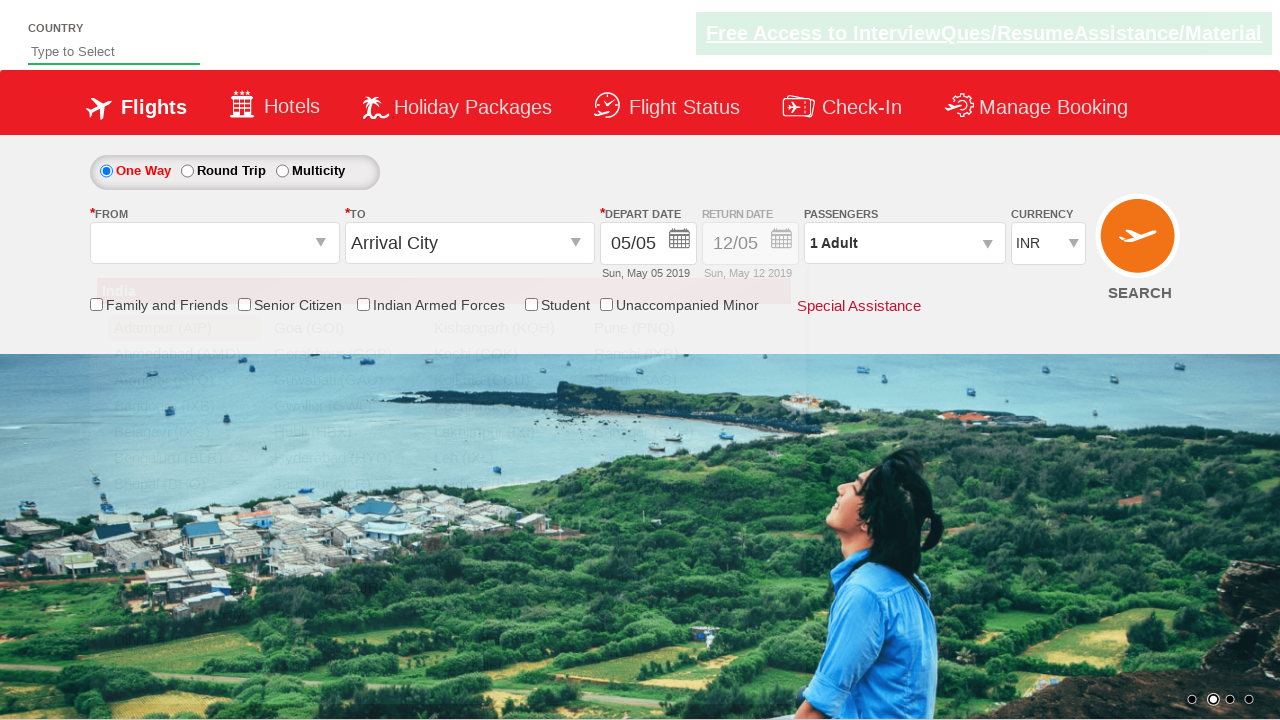

Selected Bangalore (BLR) as origin airport at (184, 458) on xpath=//a[@value='BLR']
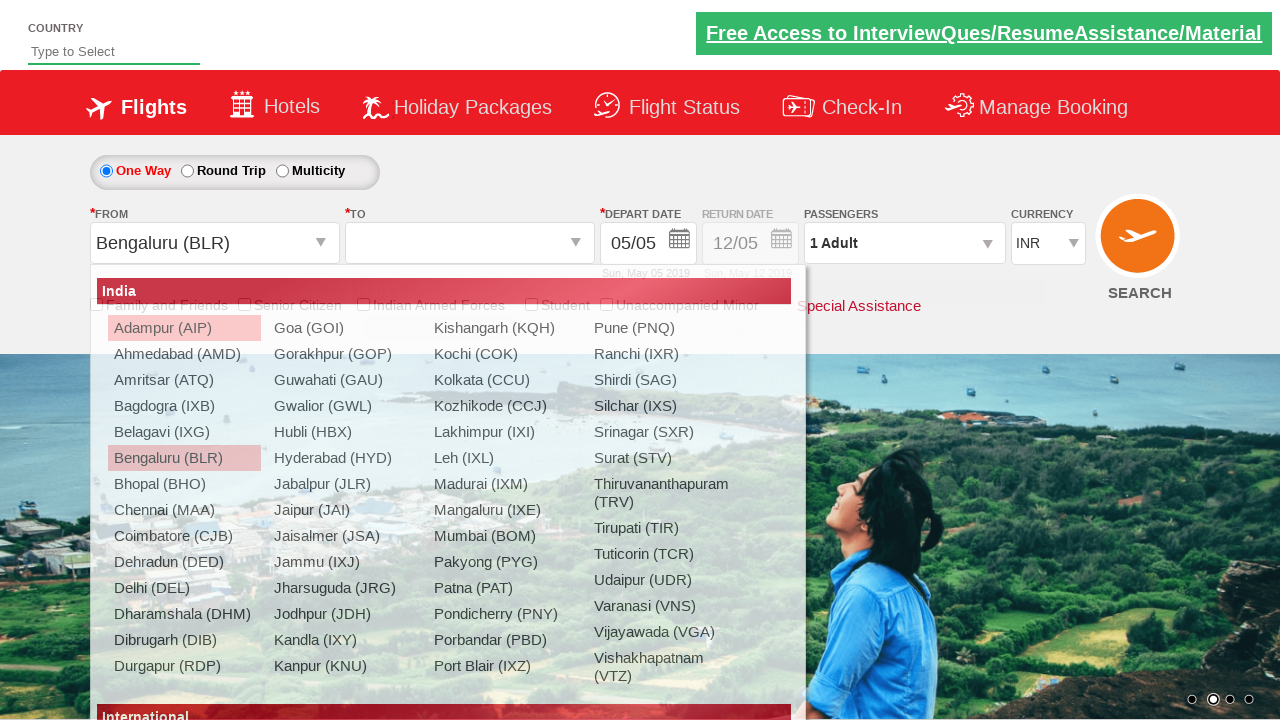

Selected Chennai (MAA) as destination airport at (439, 484) on xpath=//div[@id='glsctl00_mainContent_ddl_destinationStation1_CTNR']//a[@value='
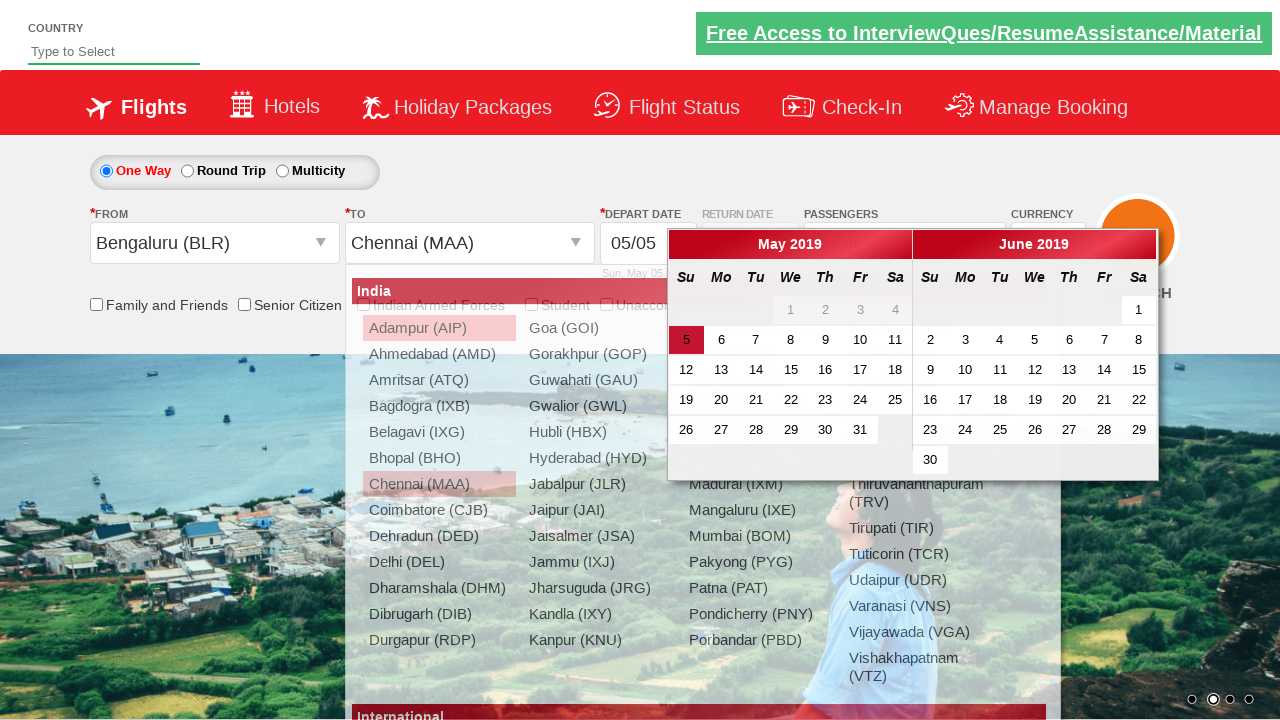

Selected departure date from calendar at (686, 340) on .ui-state-default.ui-state-active
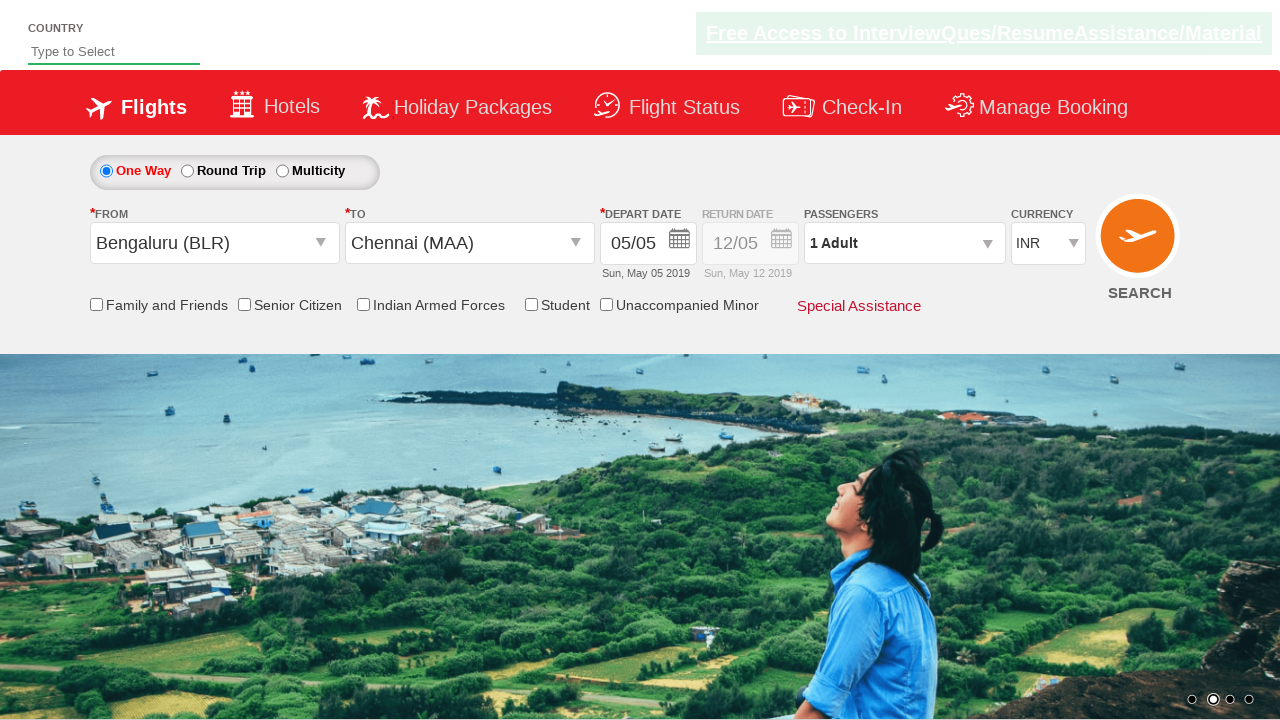

Clicked One Way trip option radio button at (187, 171) on #ctl00_mainContent_rbtnl_Trip_1
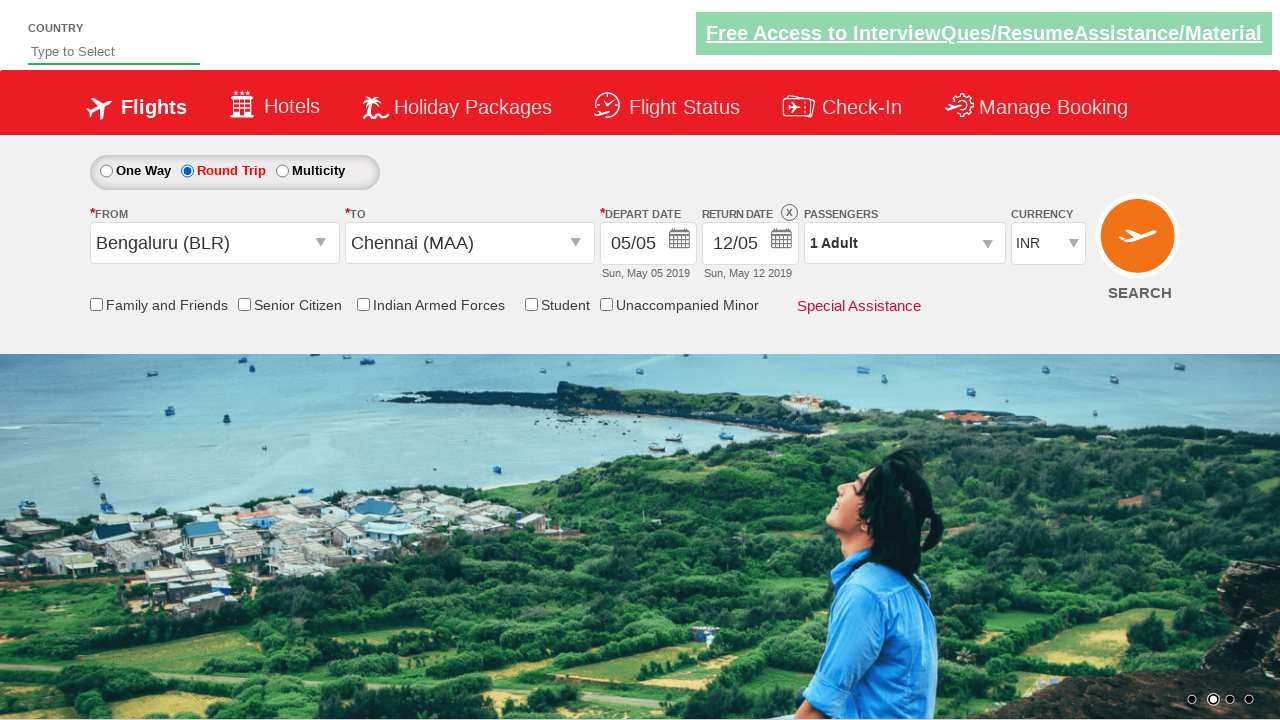

Verified return date field is disabled after selecting One Way option
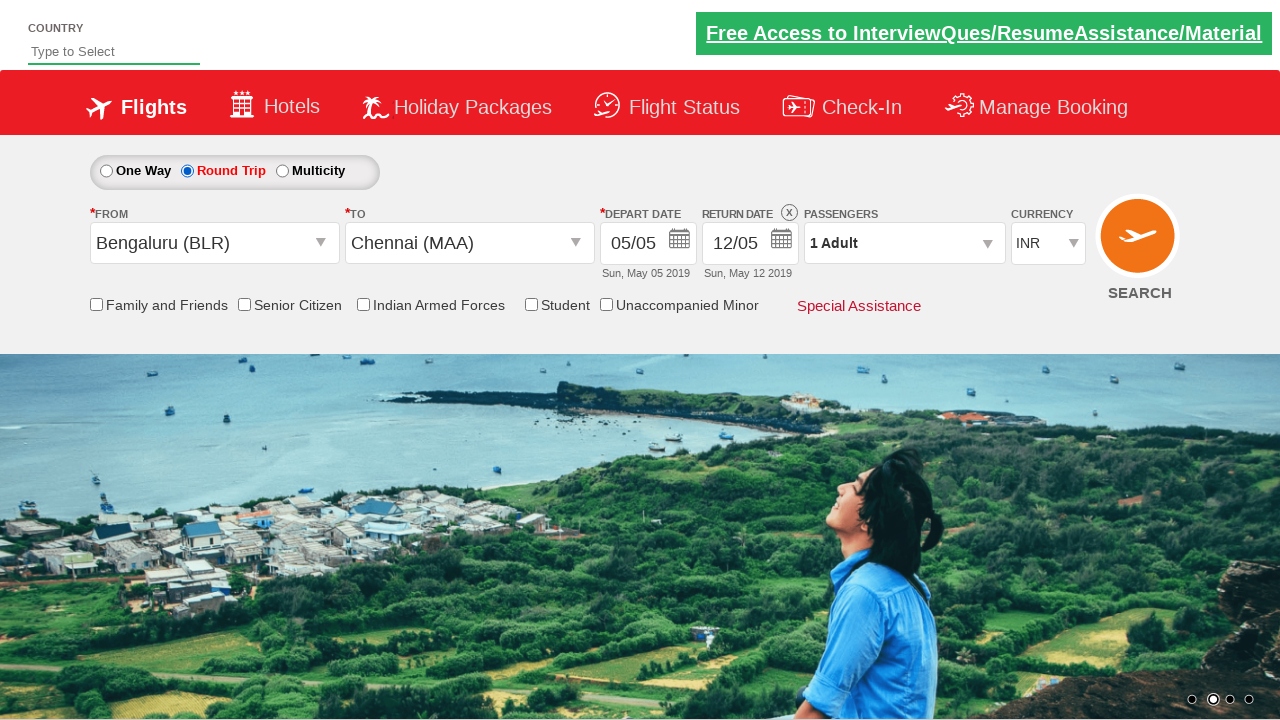

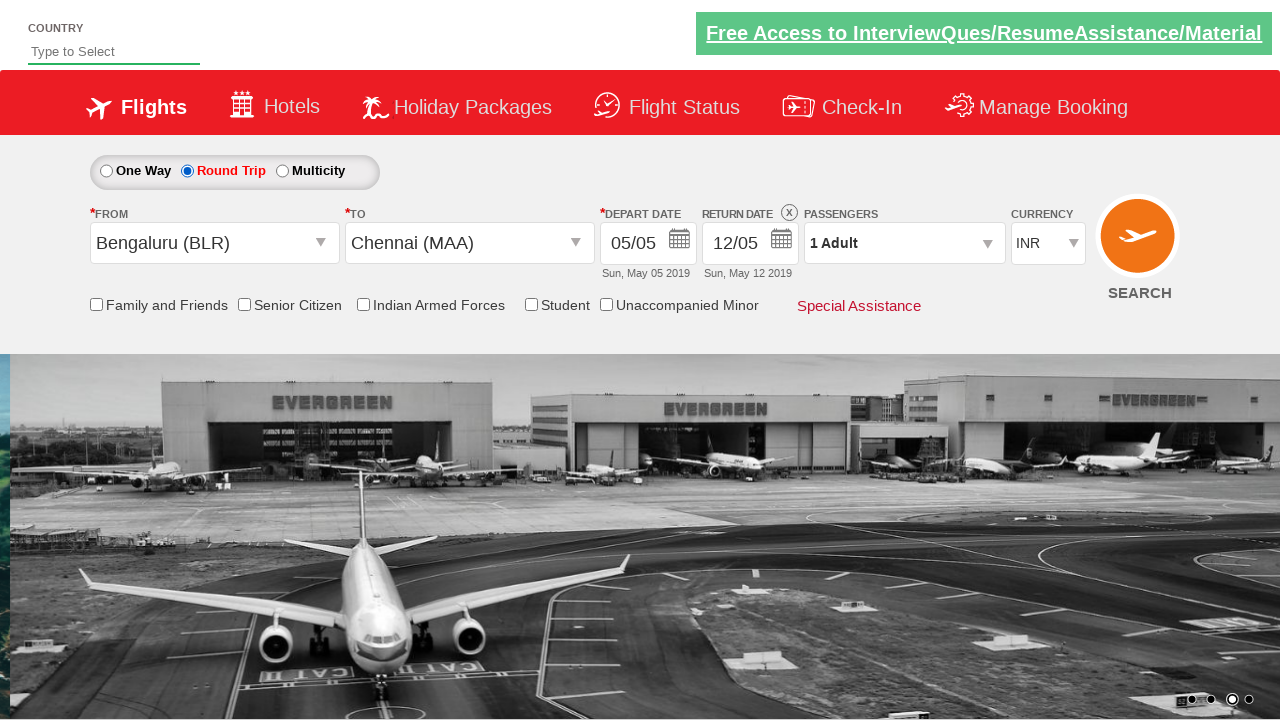